Tests clicking on the search icon to open search functionality

Starting URL: https://forever-frontend-gules.vercel.app/

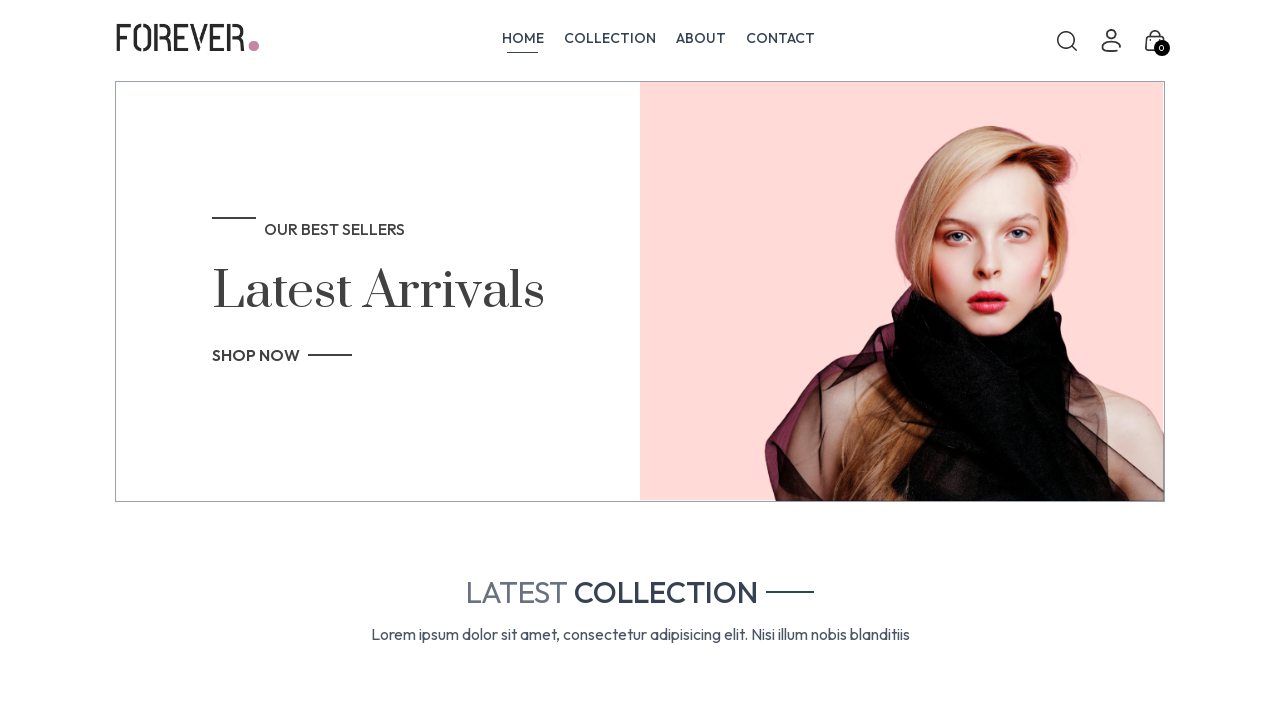

Clicked search icon to open search functionality at (1067, 41) on xpath=//*[@id='root']/div/div[1]/div[1]/img[1]
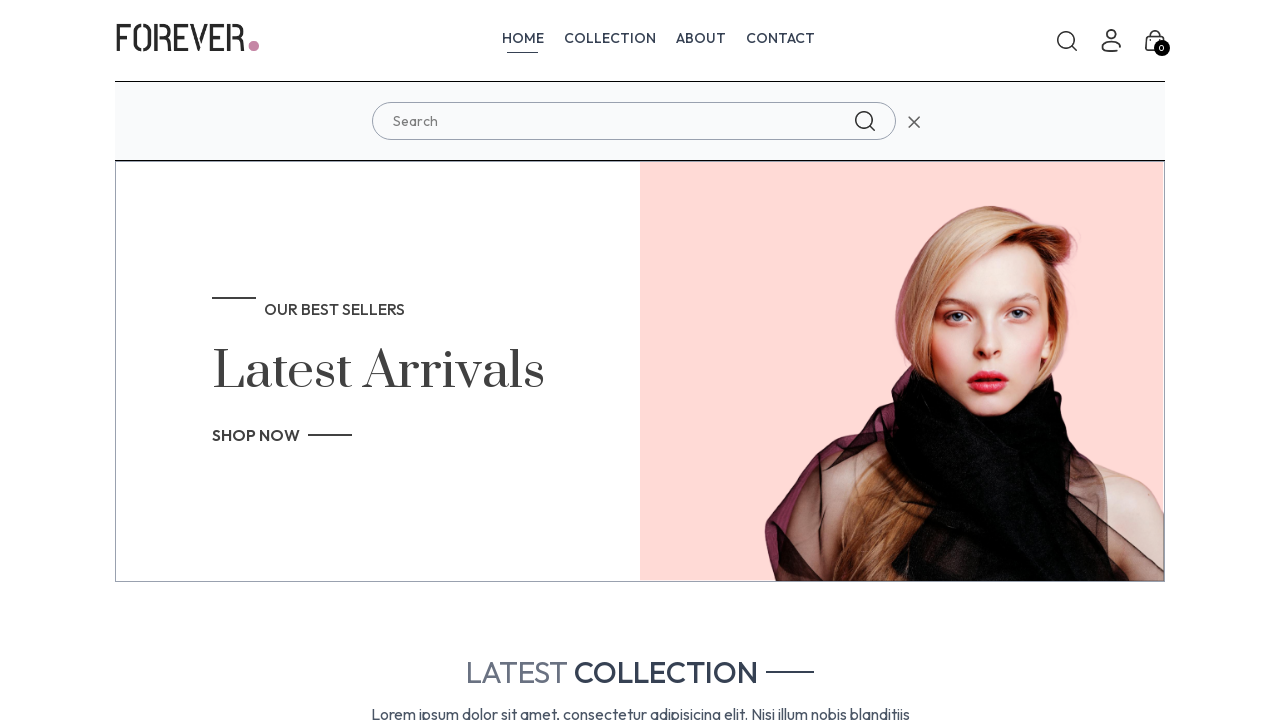

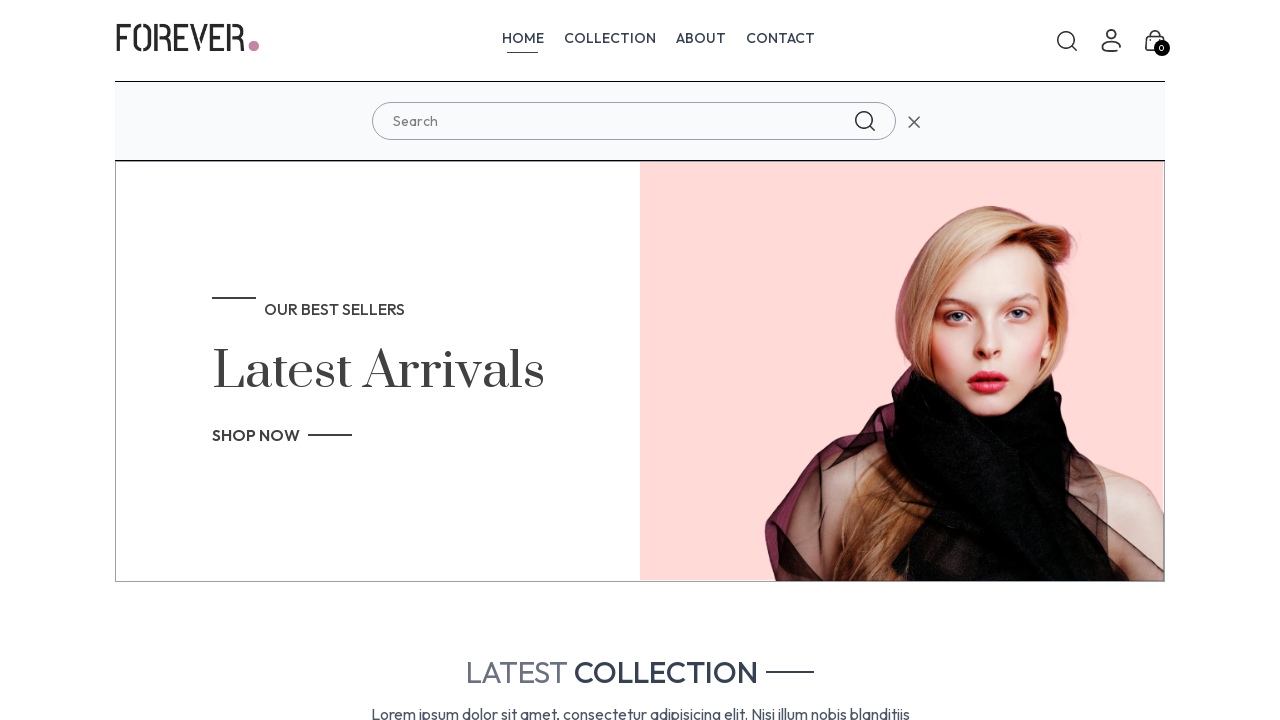